Fills out a contact form on a test automation practice website by entering name, email, phone, and address details

Starting URL: https://testautomationpractice.blogspot.com/

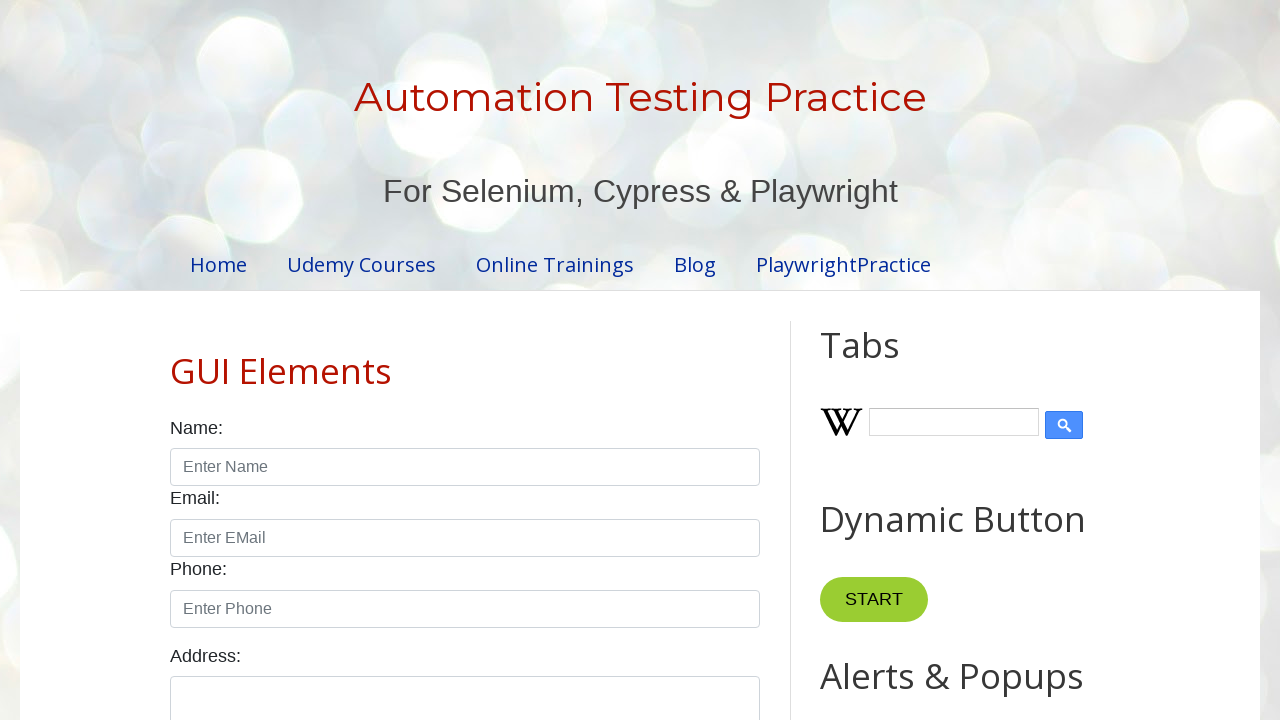

Filled name field with 'Mahendra' on #name
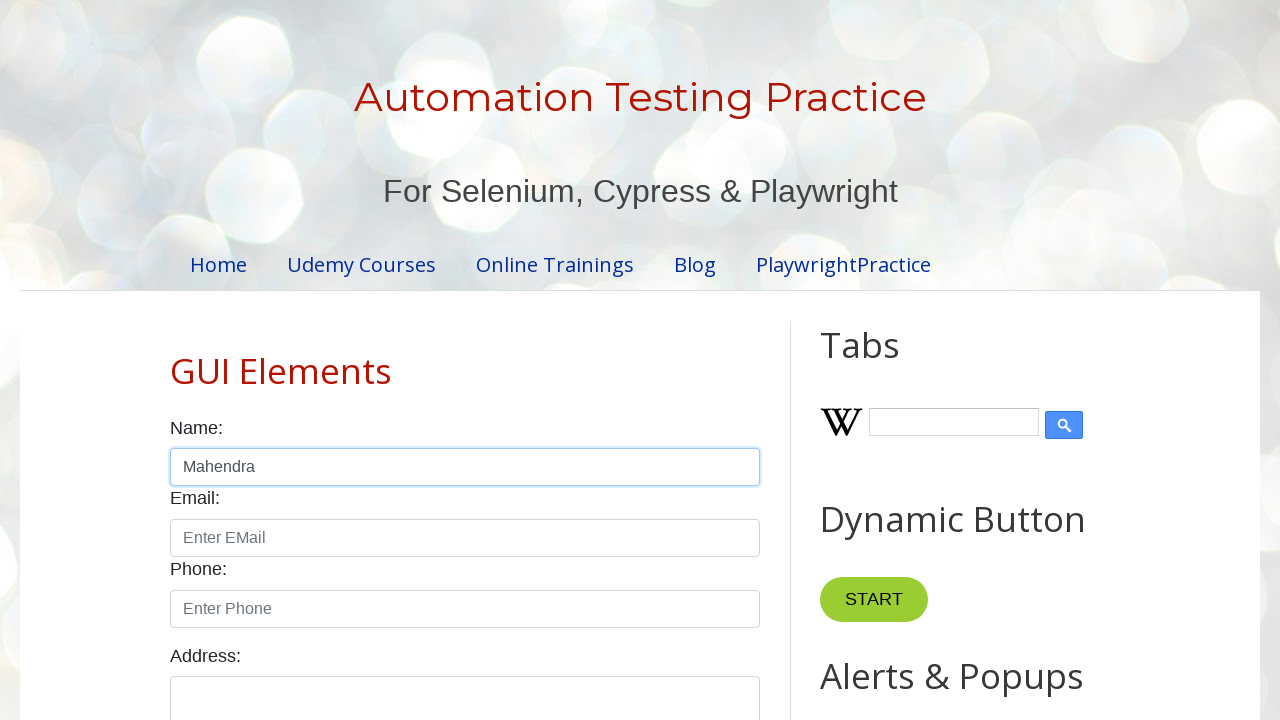

Filled email field with 'mahendra@gmail.com' on #email
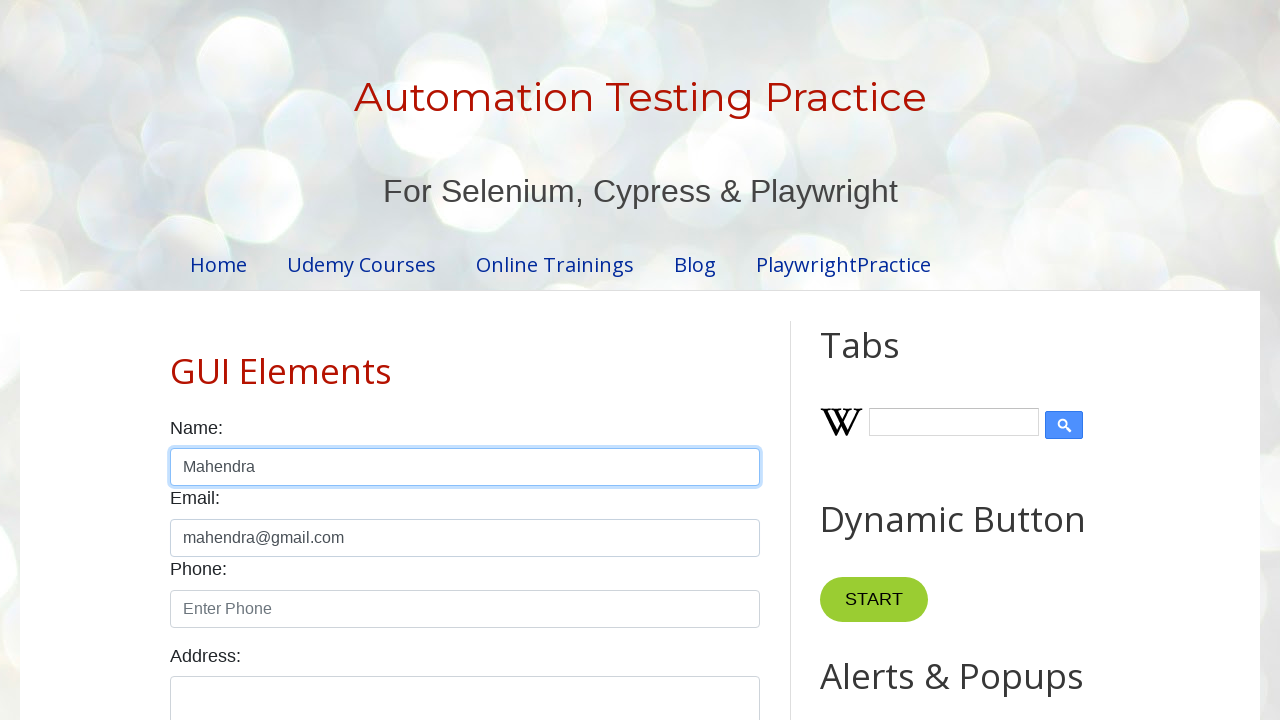

Filled phone field with '31121425' on #phone
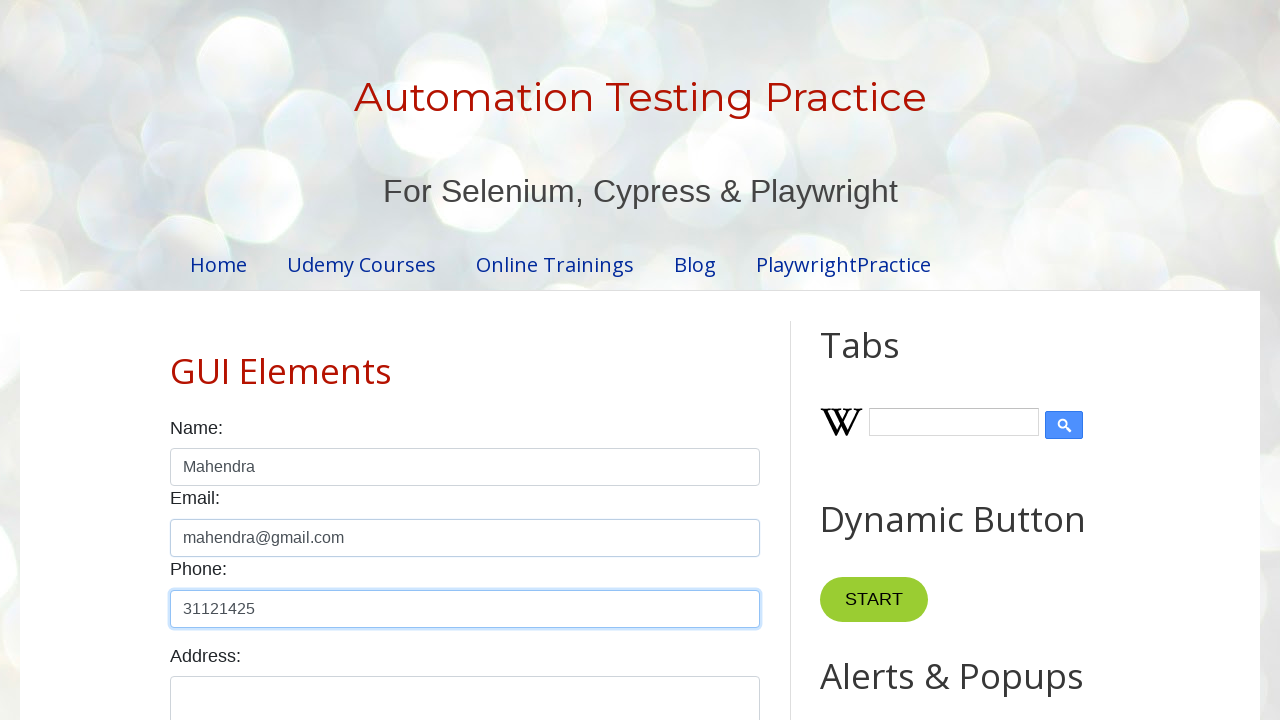

Filled address field with 'Maharashtra' on #textarea
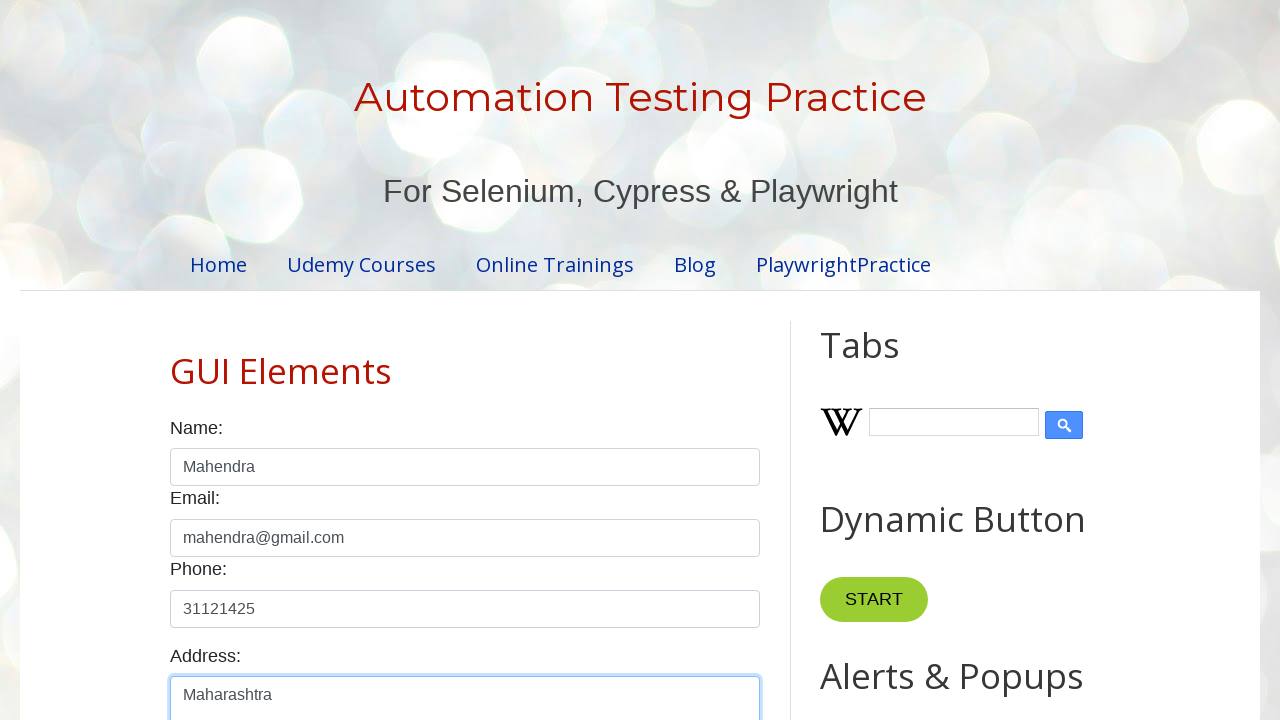

Located gender radio button element (male)
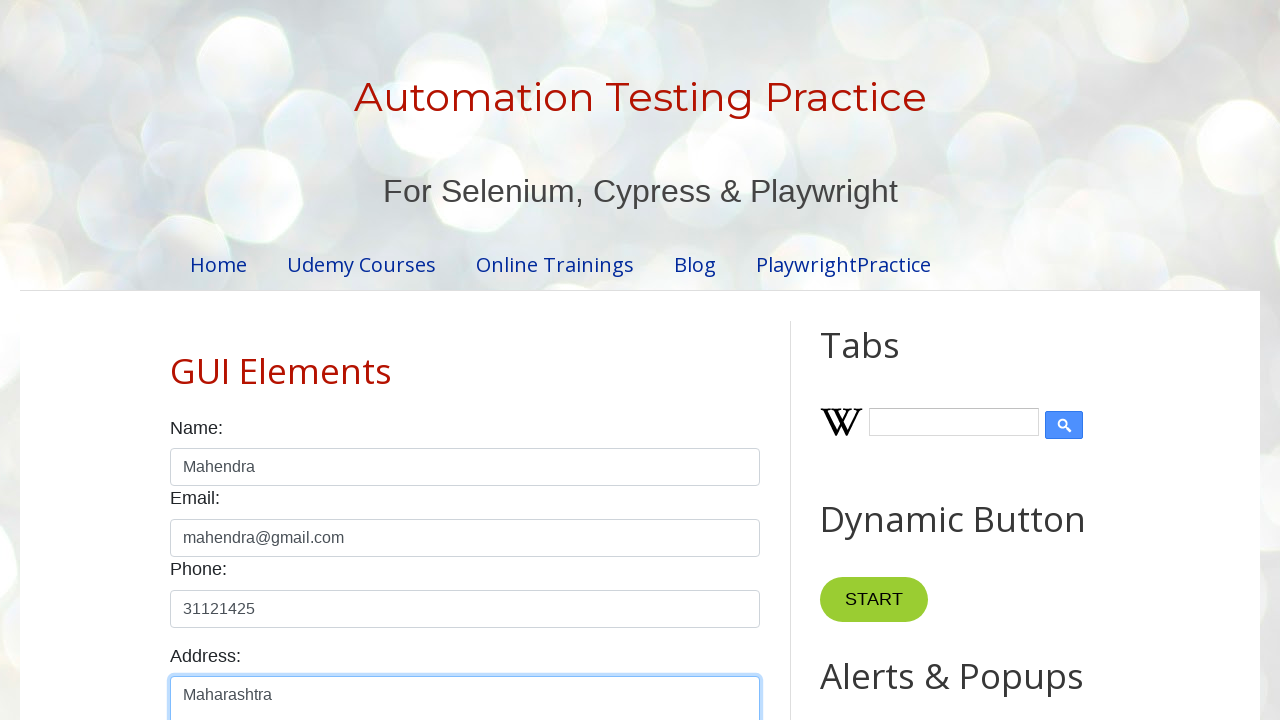

Located country label element
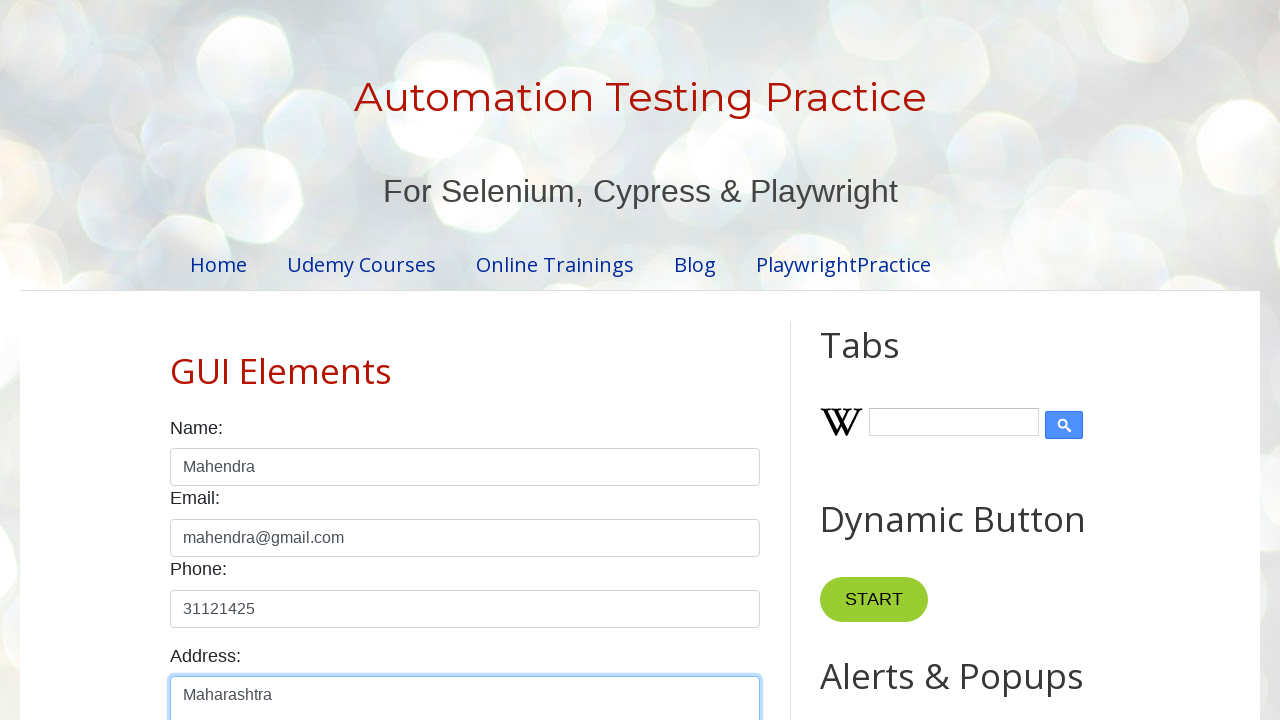

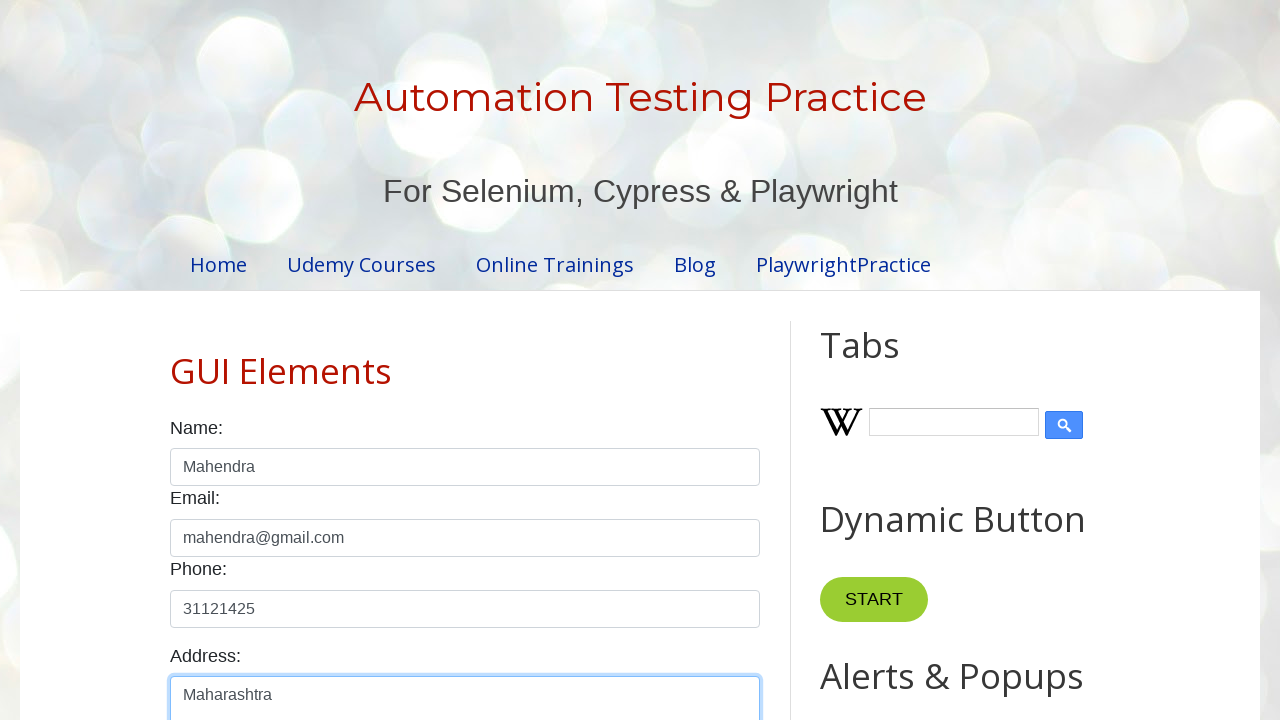